Tests adding todo items by filling the input and pressing Enter, then verifying the items appear in the list

Starting URL: https://demo.playwright.dev/todomvc

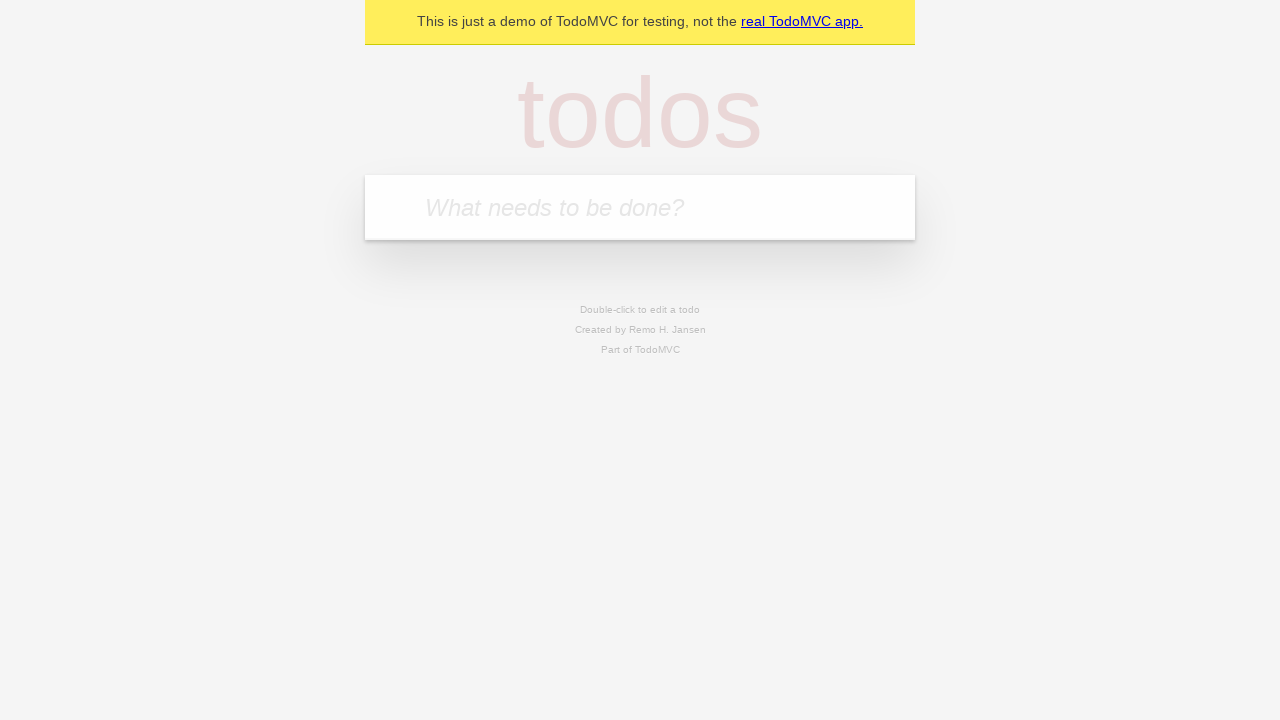

Filled todo input with 'buy some cheese' on internal:attr=[placeholder="What needs to be done?"i]
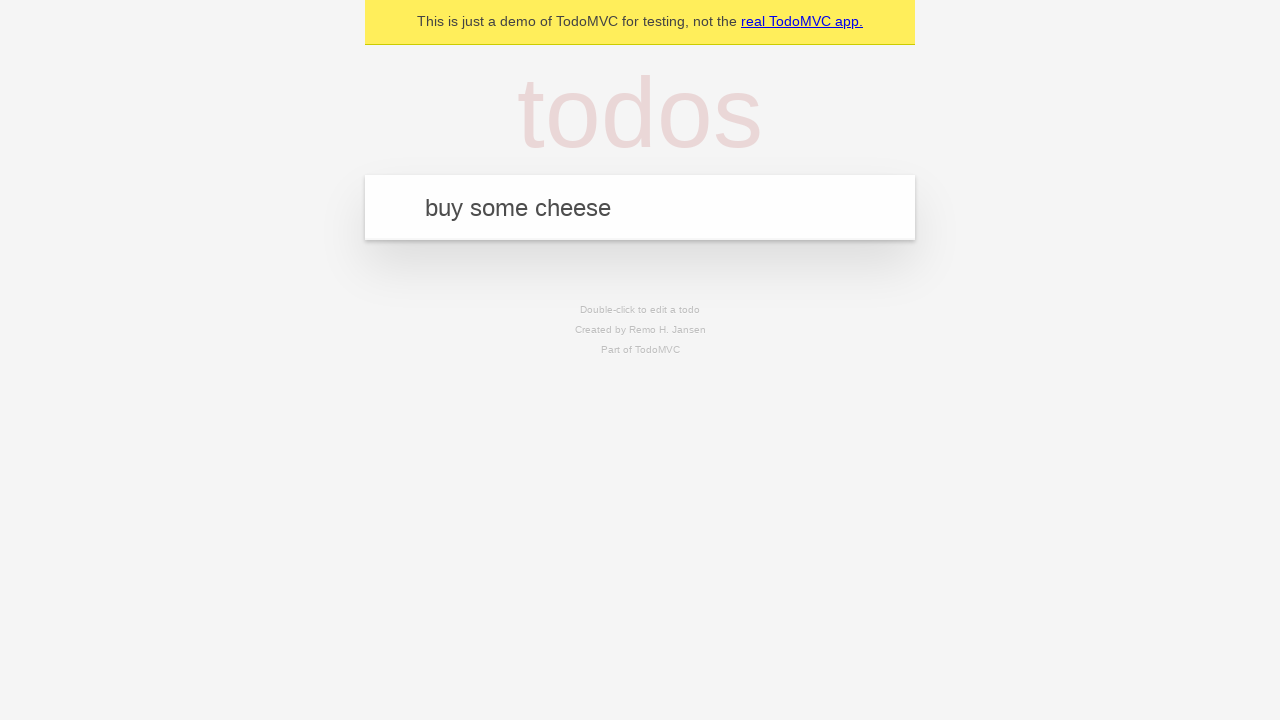

Pressed Enter to create first todo item on internal:attr=[placeholder="What needs to be done?"i]
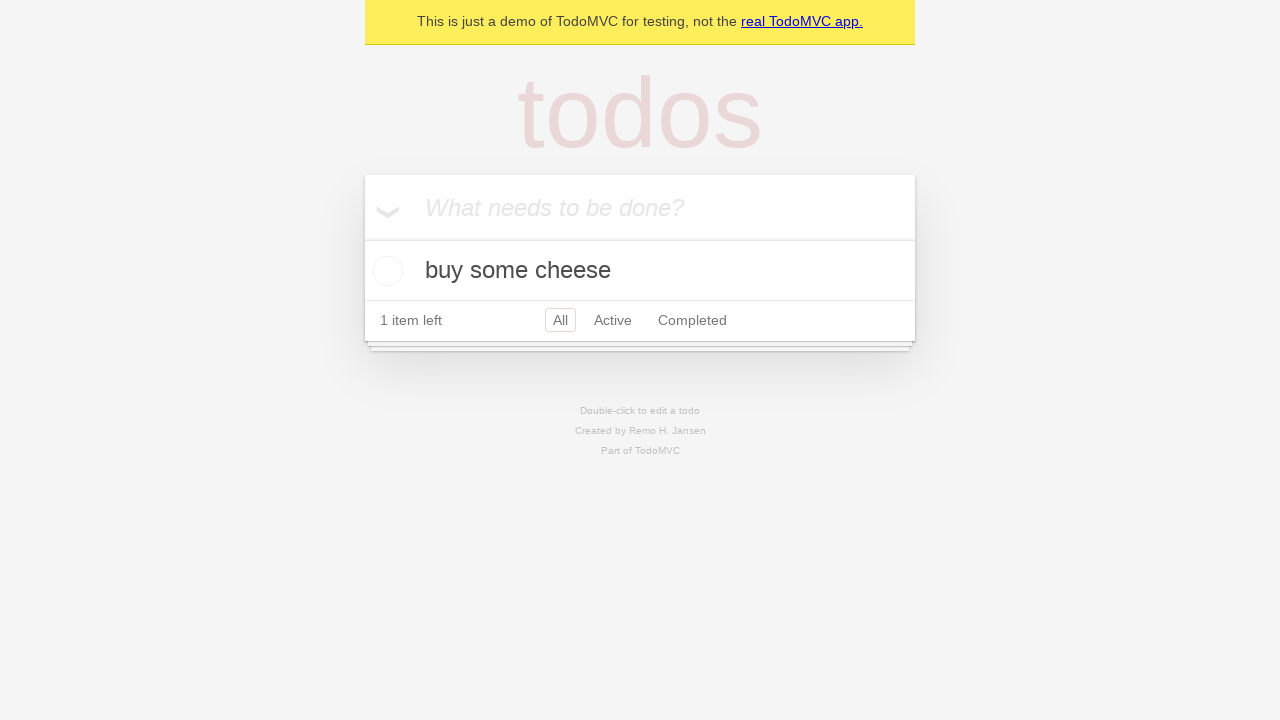

First todo item appeared in the list
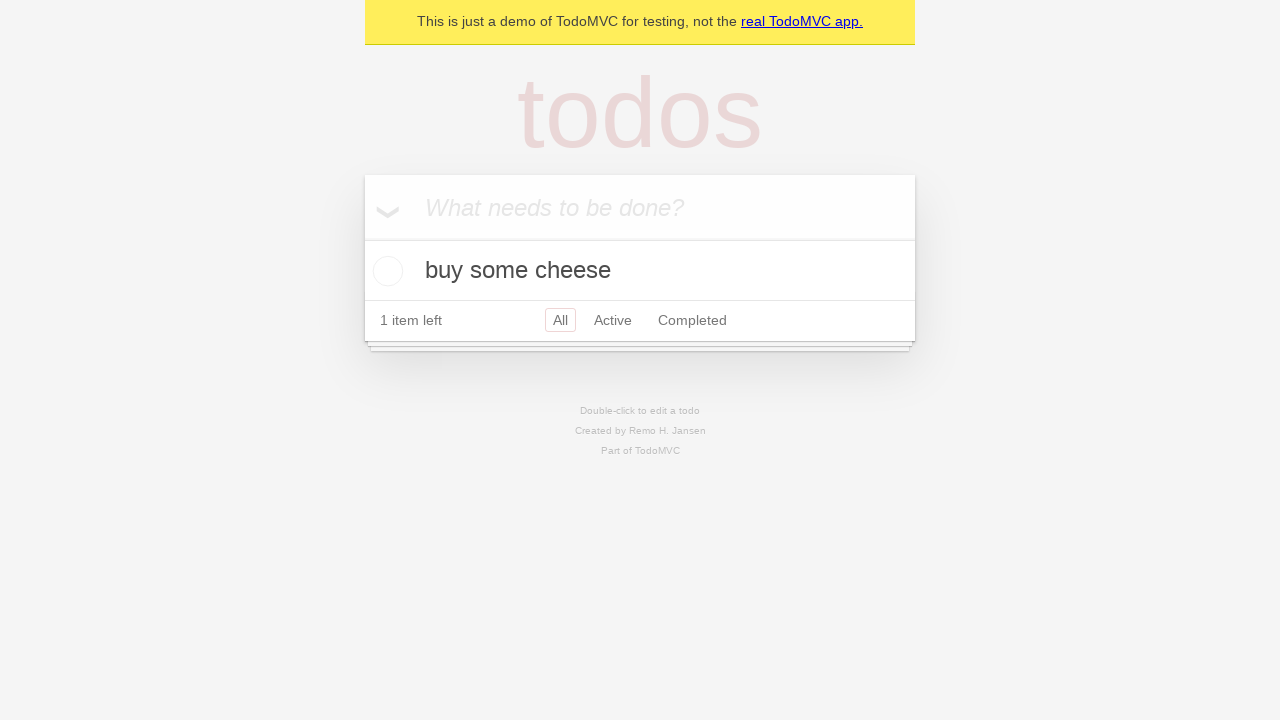

Filled todo input with 'feed the cat' on internal:attr=[placeholder="What needs to be done?"i]
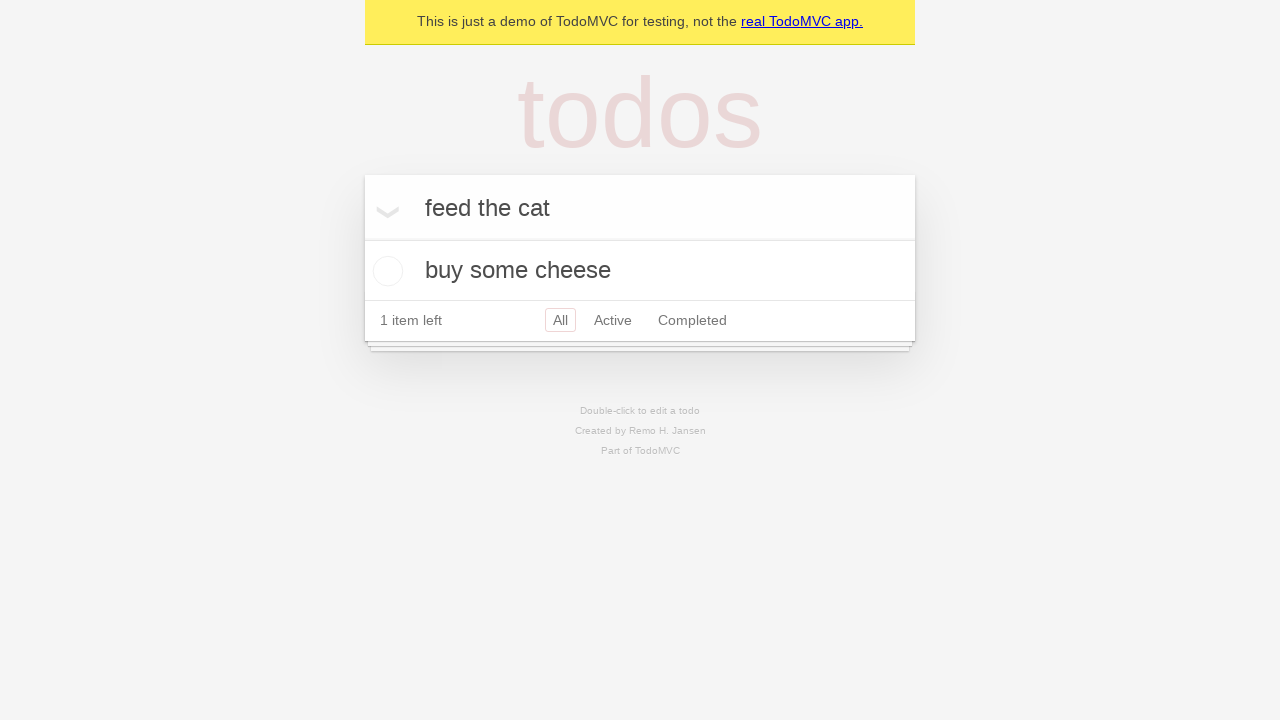

Pressed Enter to create second todo item on internal:attr=[placeholder="What needs to be done?"i]
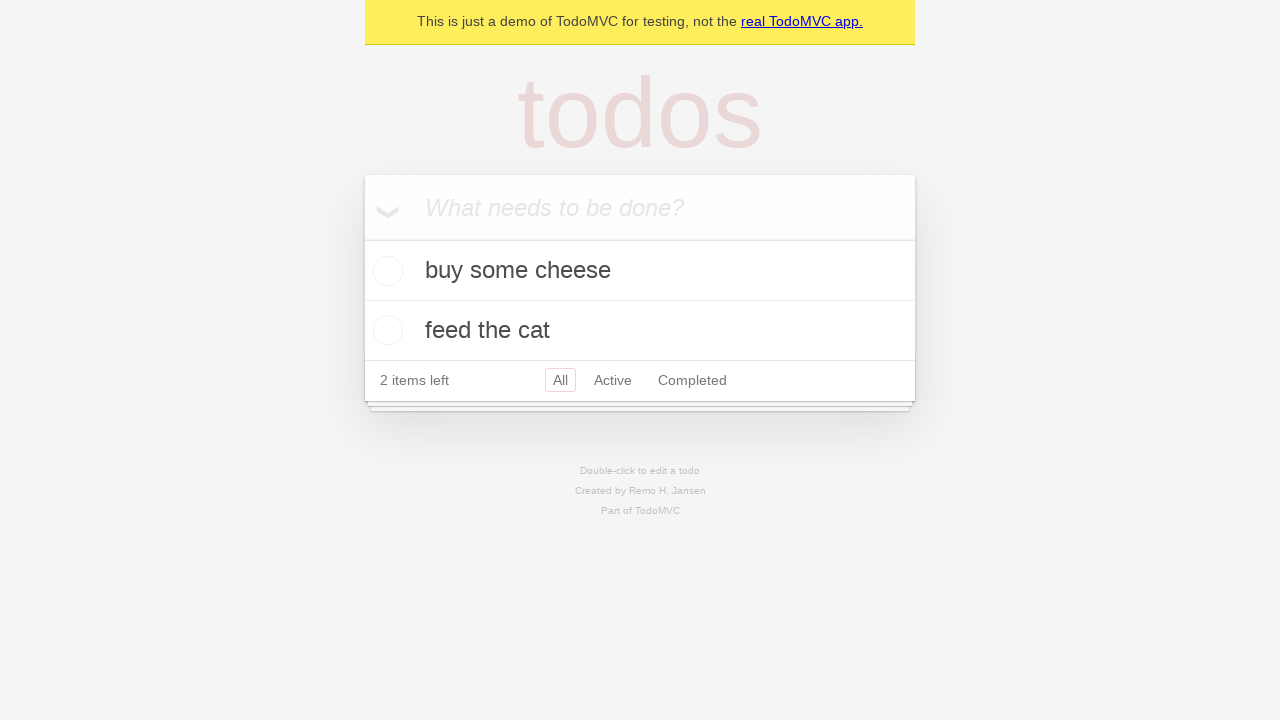

Second todo item appeared, now have 2 total items
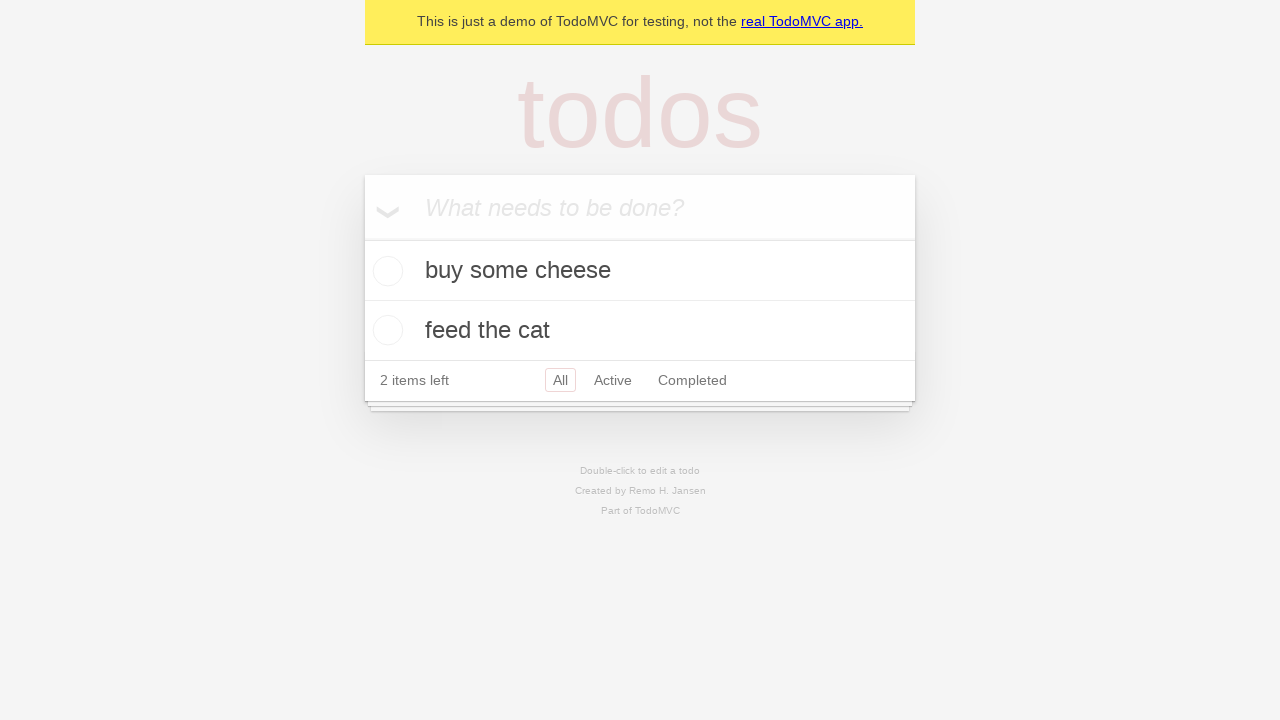

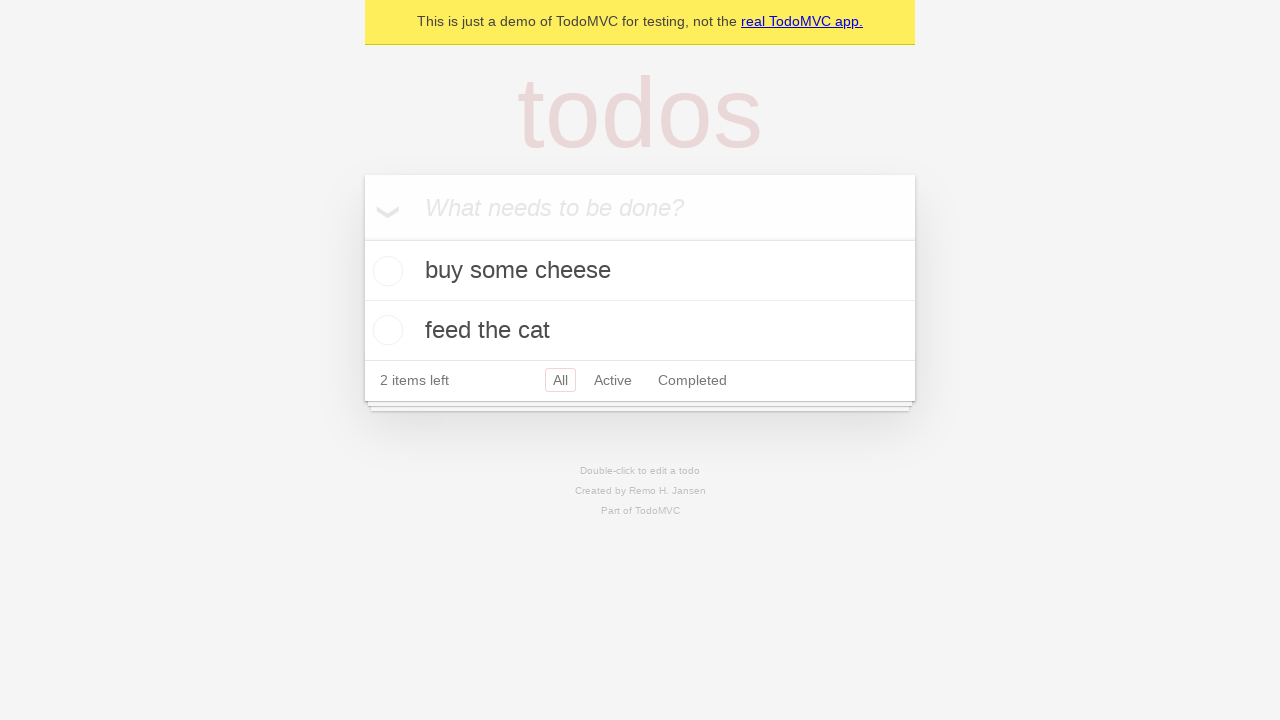